Tests dropdown handling on a registration page by iterating through dropdown options and selecting a specific value ("Client Server") from the Skills dropdown

Starting URL: https://demo.automationtesting.in/Register.html

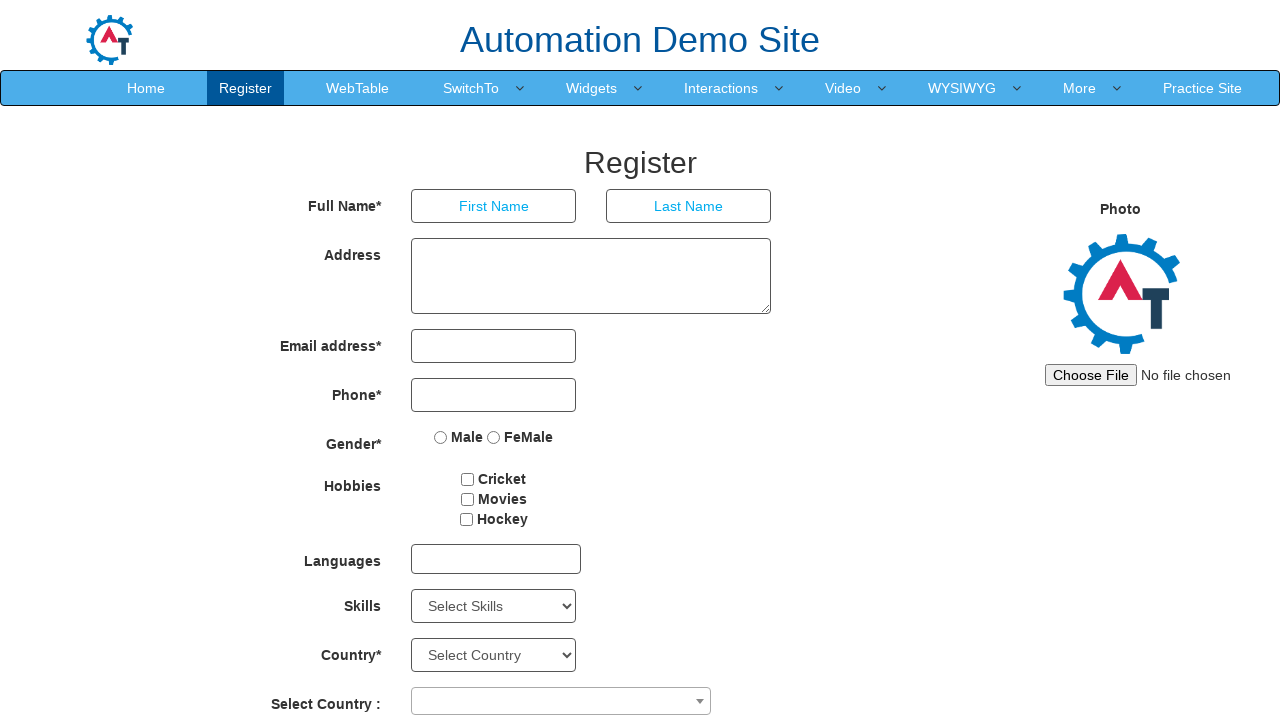

Retrieved all options from Skills dropdown
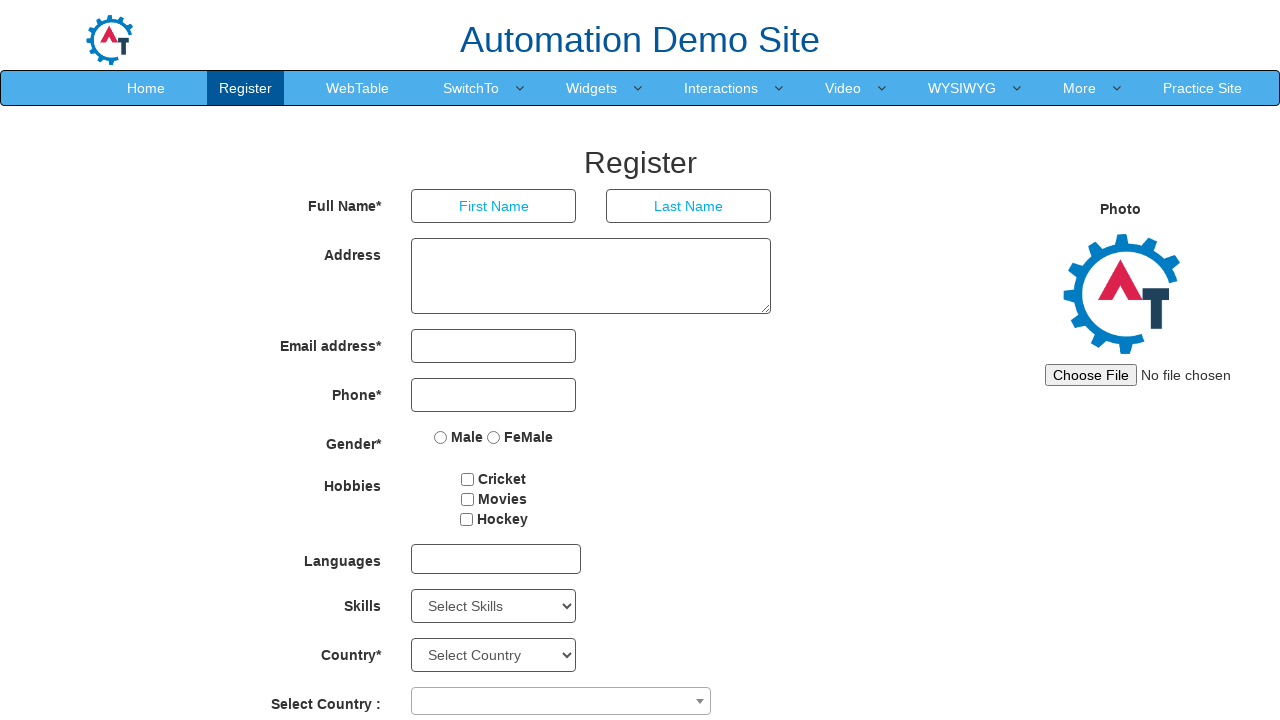

Read option text content: 'Select Skills'
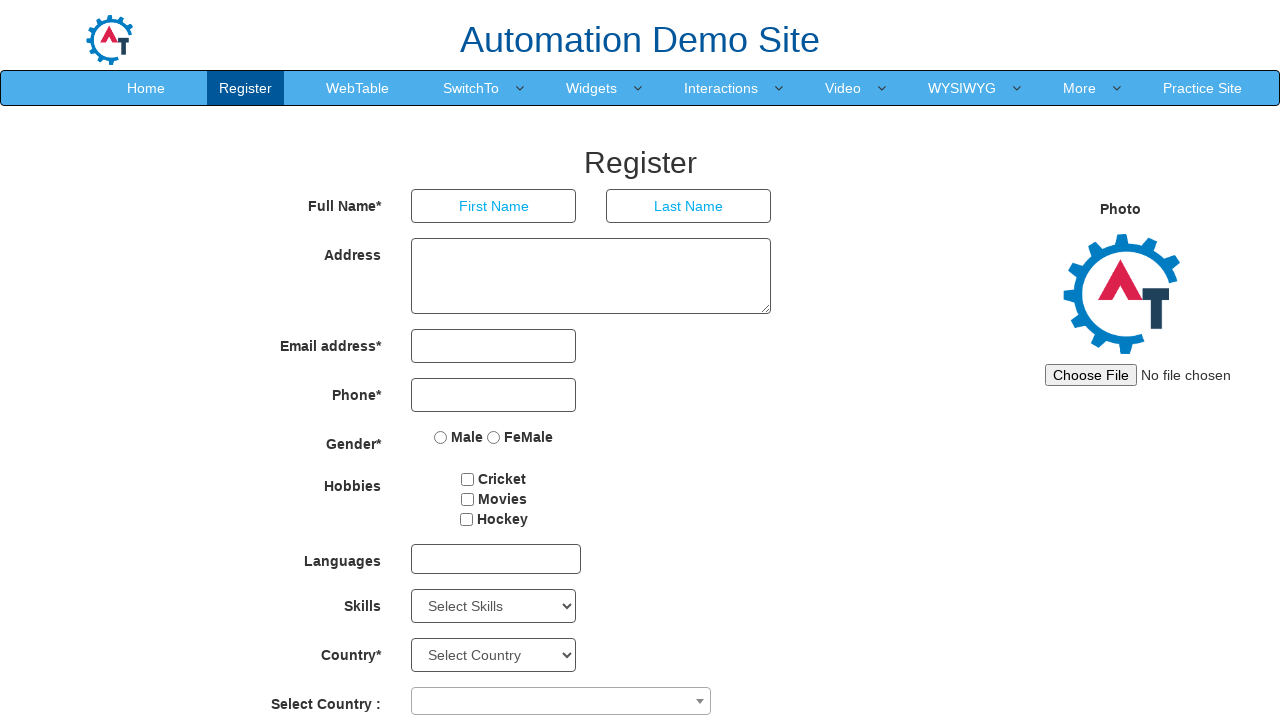

Read option text content: 'Adobe InDesign'
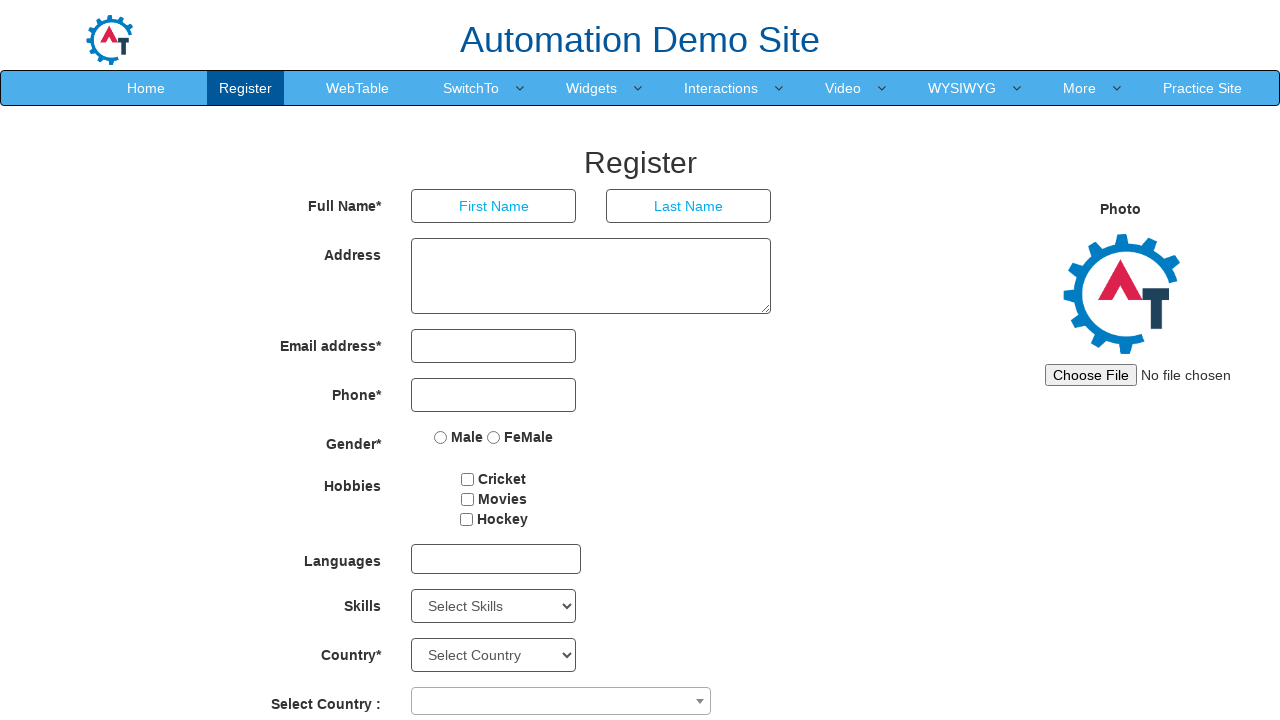

Read option text content: 'Adobe Photoshop'
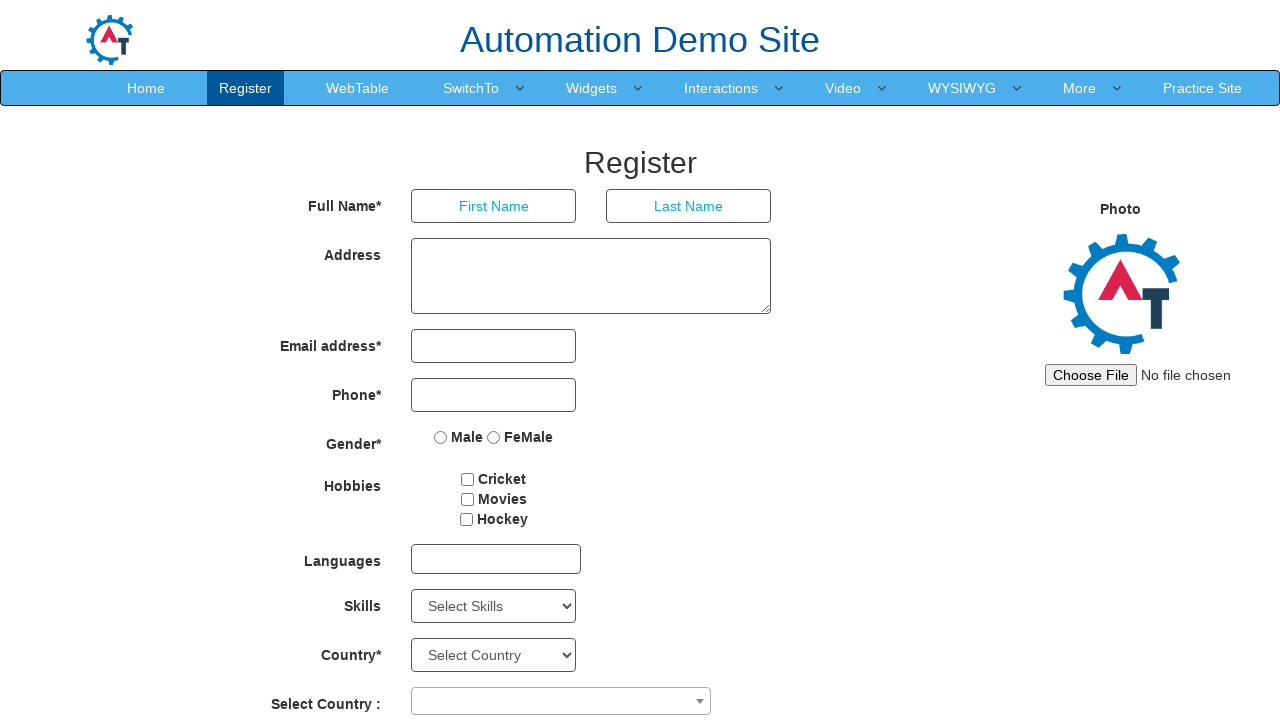

Read option text content: 'Analytics'
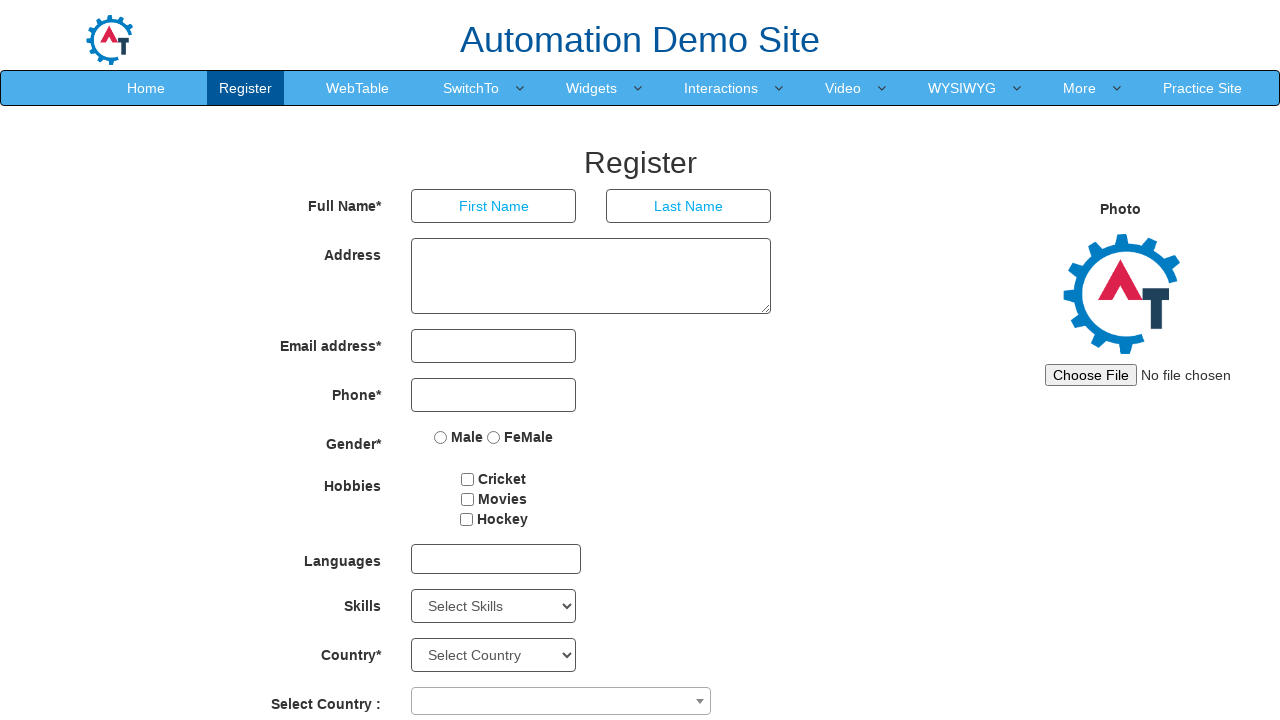

Read option text content: 'Android'
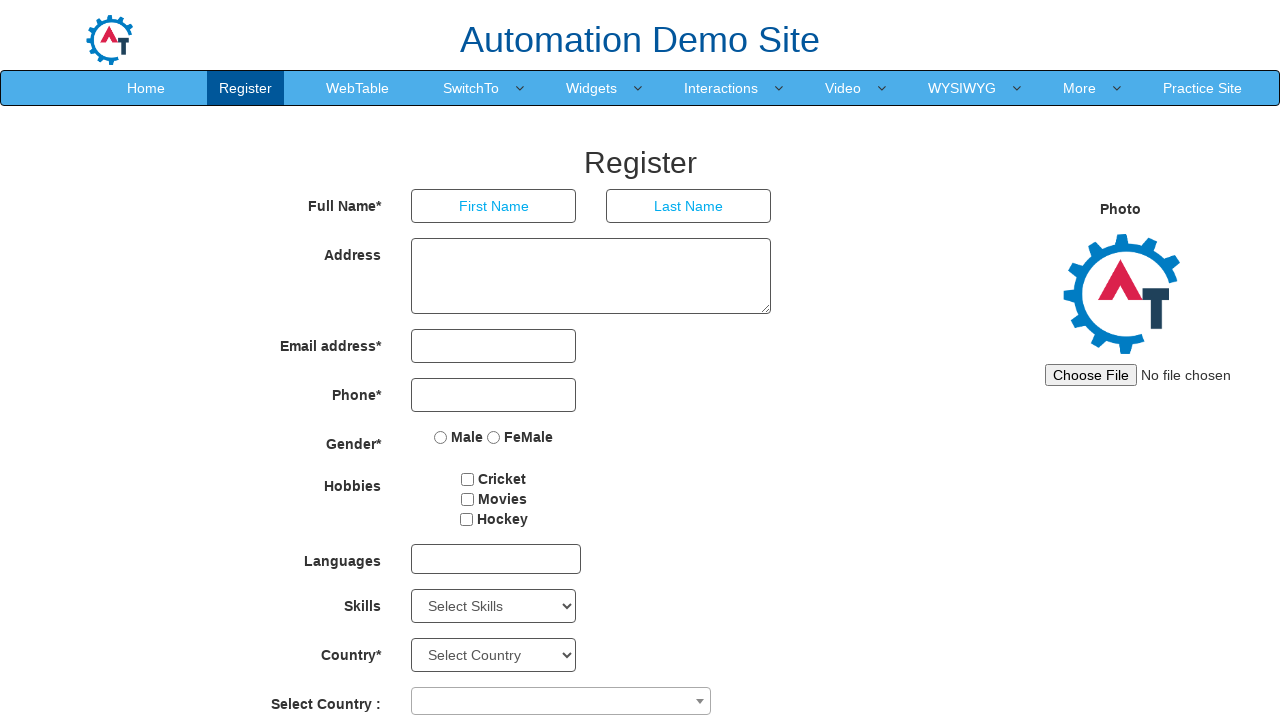

Read option text content: 'APIs'
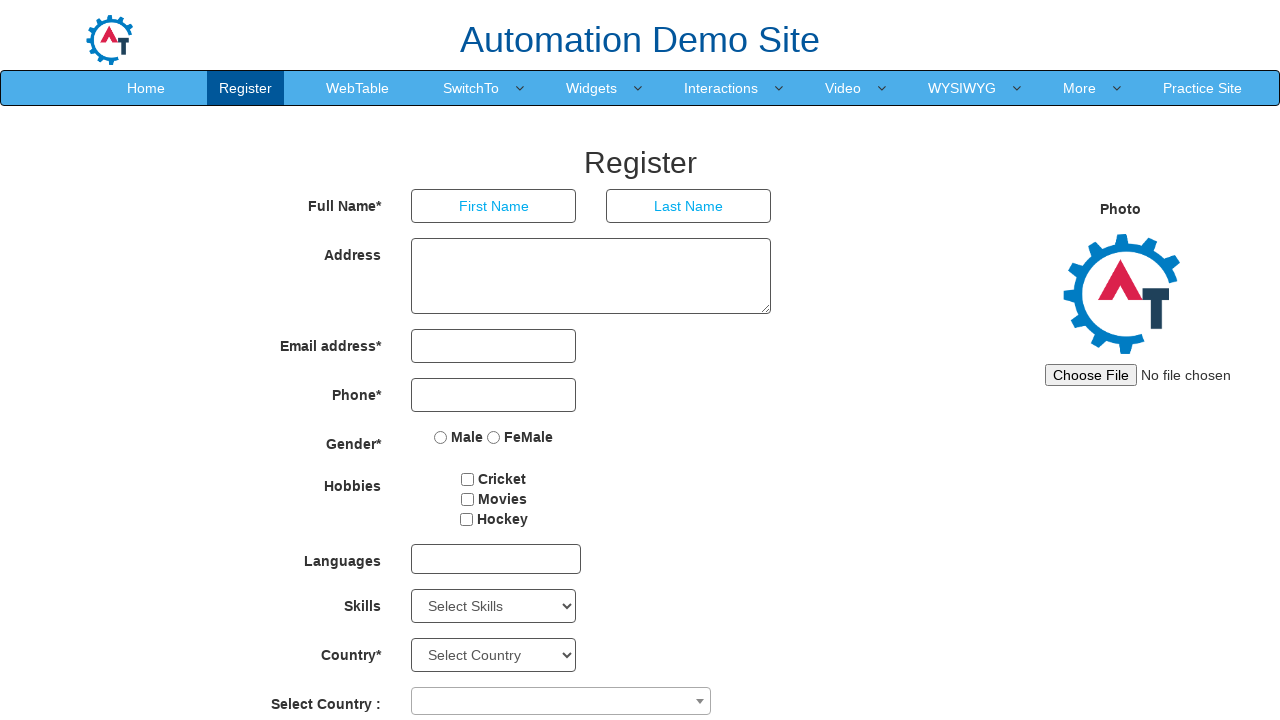

Read option text content: 'Art Design'
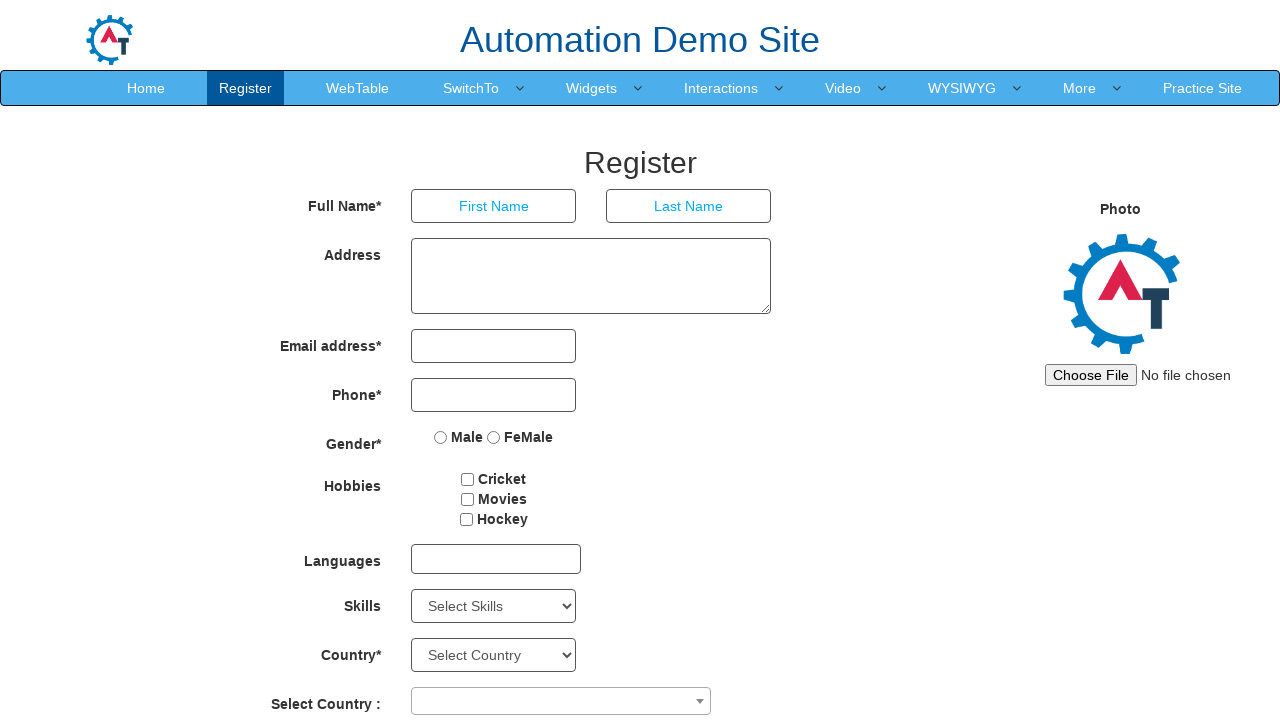

Read option text content: 'AutoCAD'
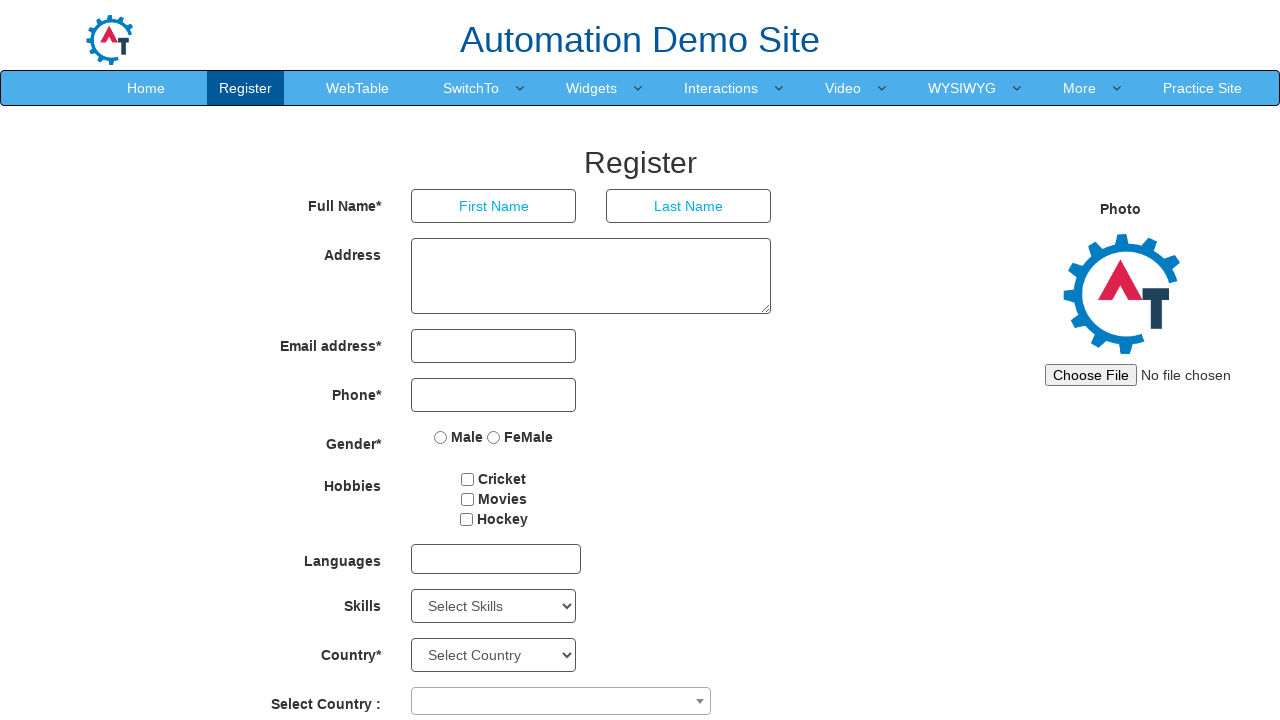

Read option text content: 'Backup Management'
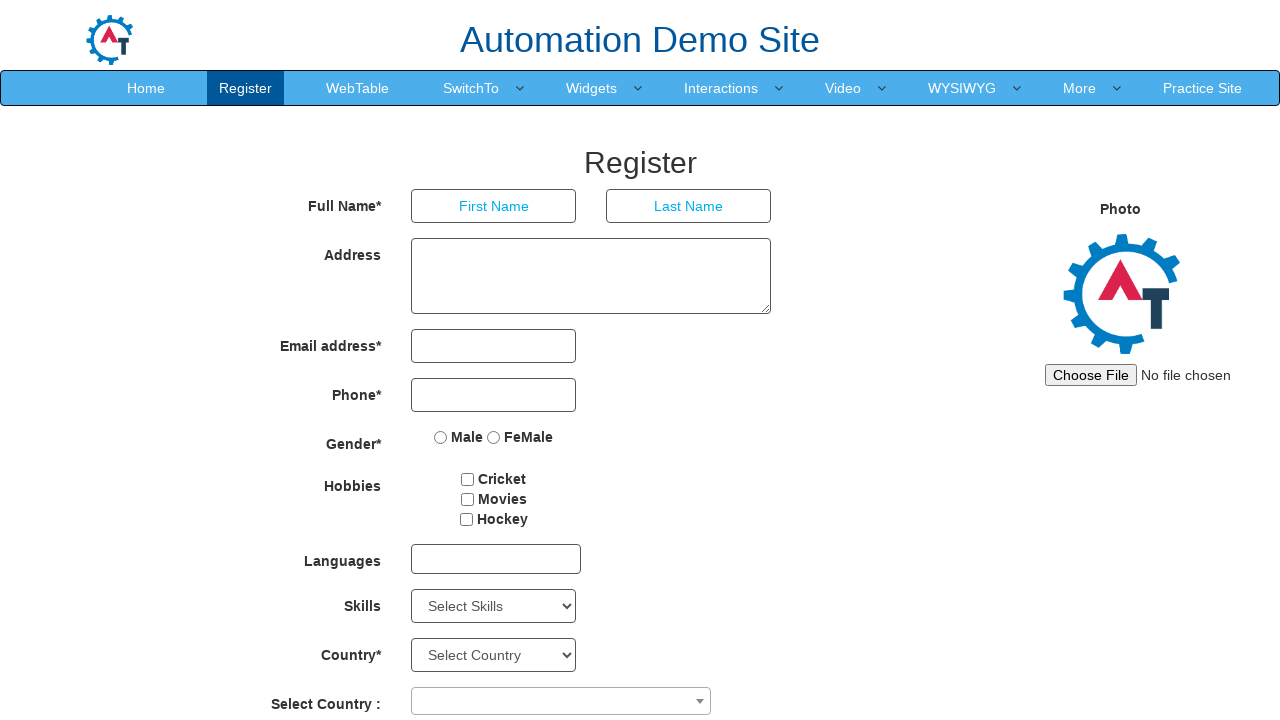

Read option text content: 'C'
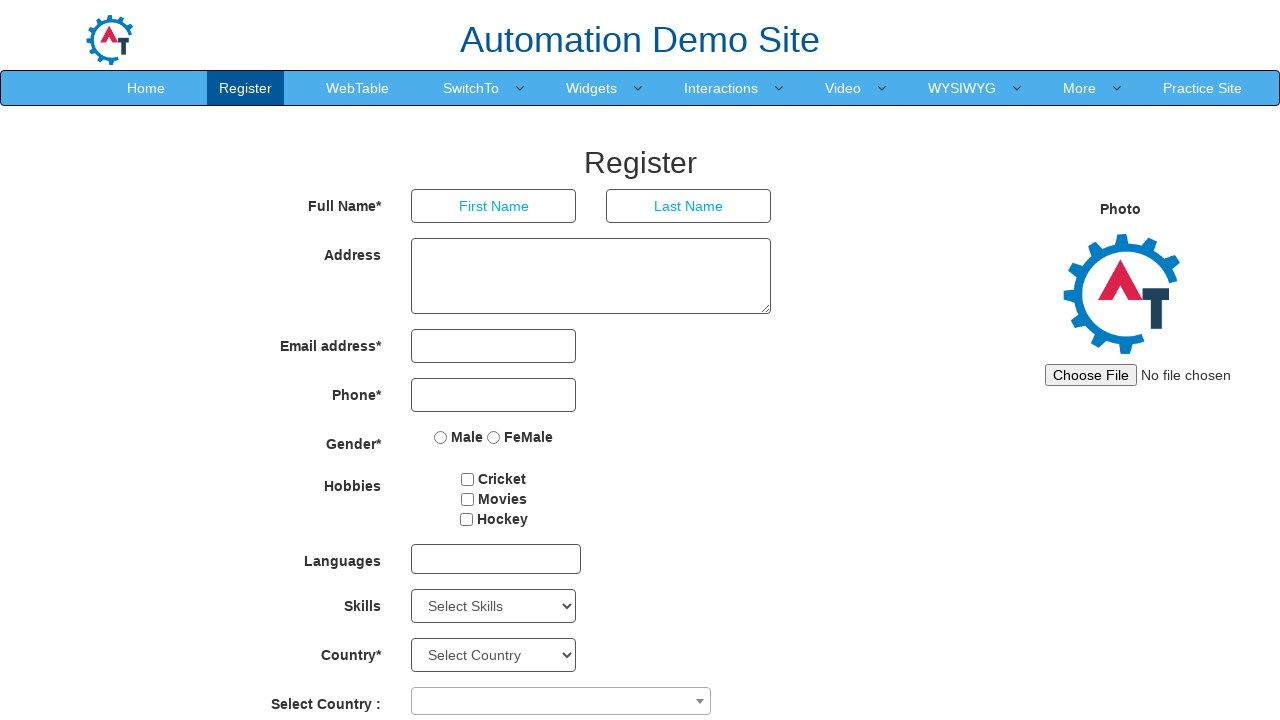

Read option text content: 'C++'
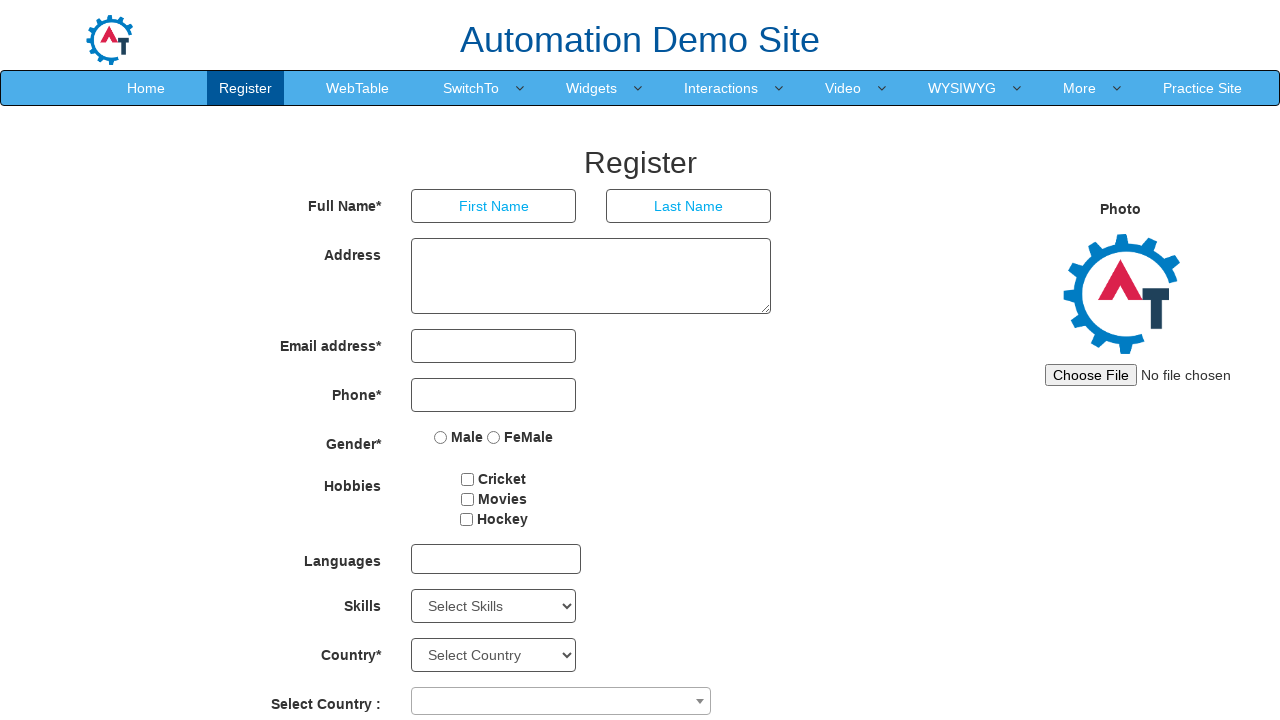

Read option text content: 'Certifications'
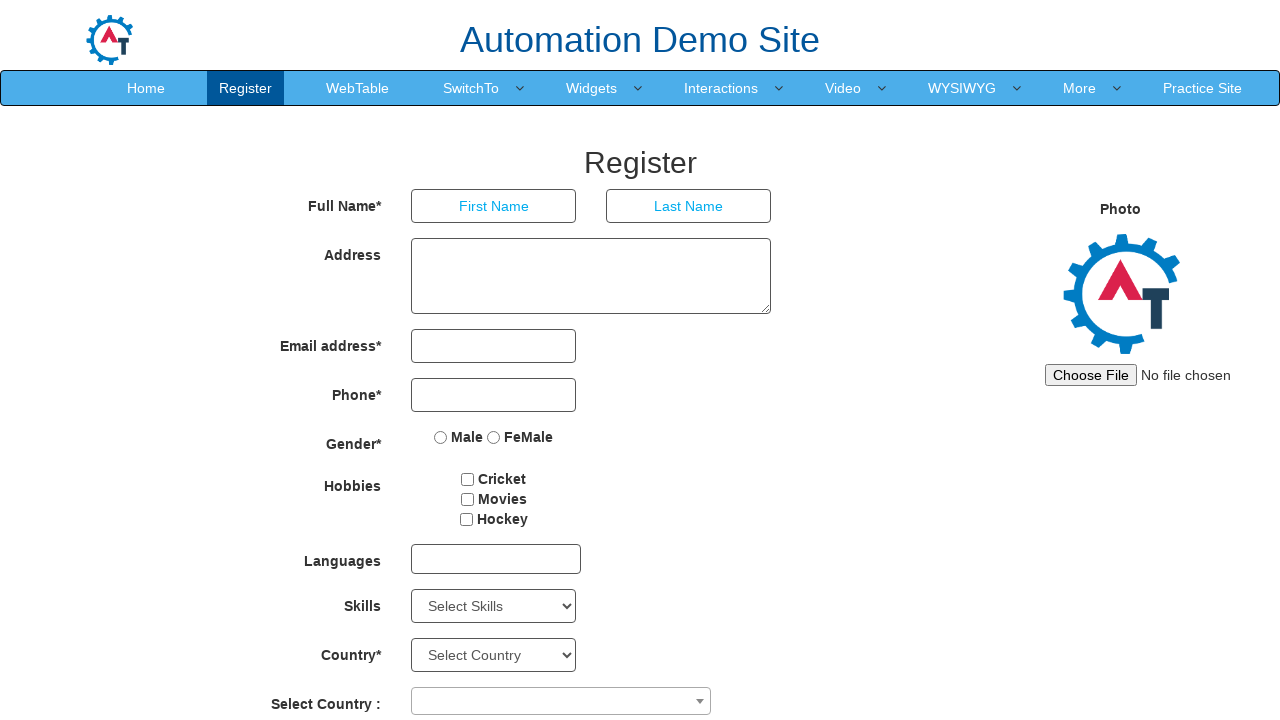

Read option text content: 'Client Server'
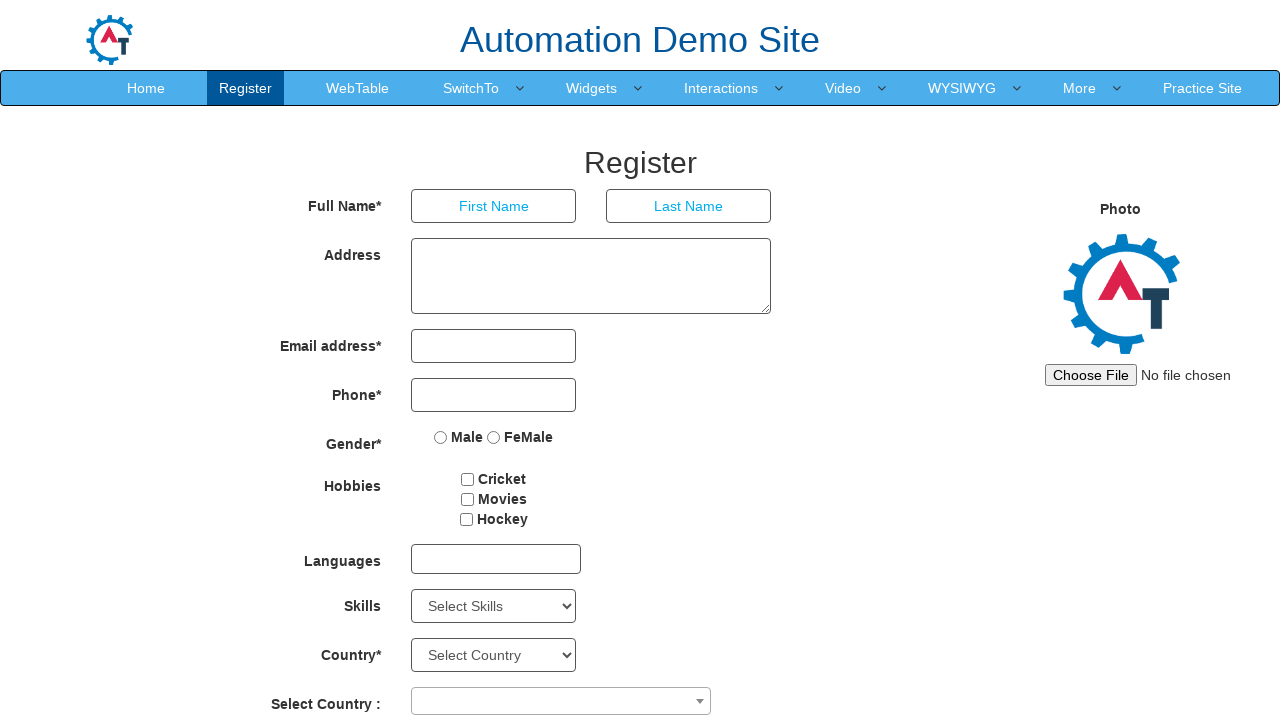

Selected 'Client Server' option from Skills dropdown on //select[@id='Skills']
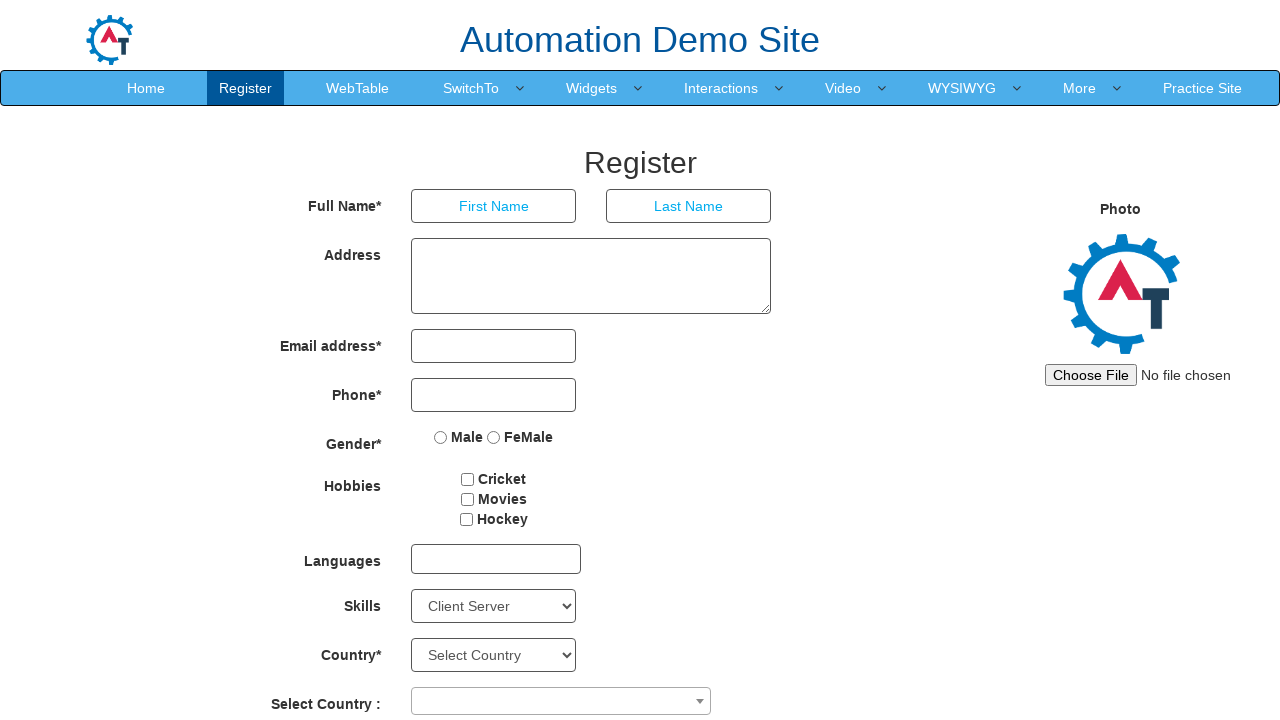

Waited 2 seconds for dropdown selection to be applied
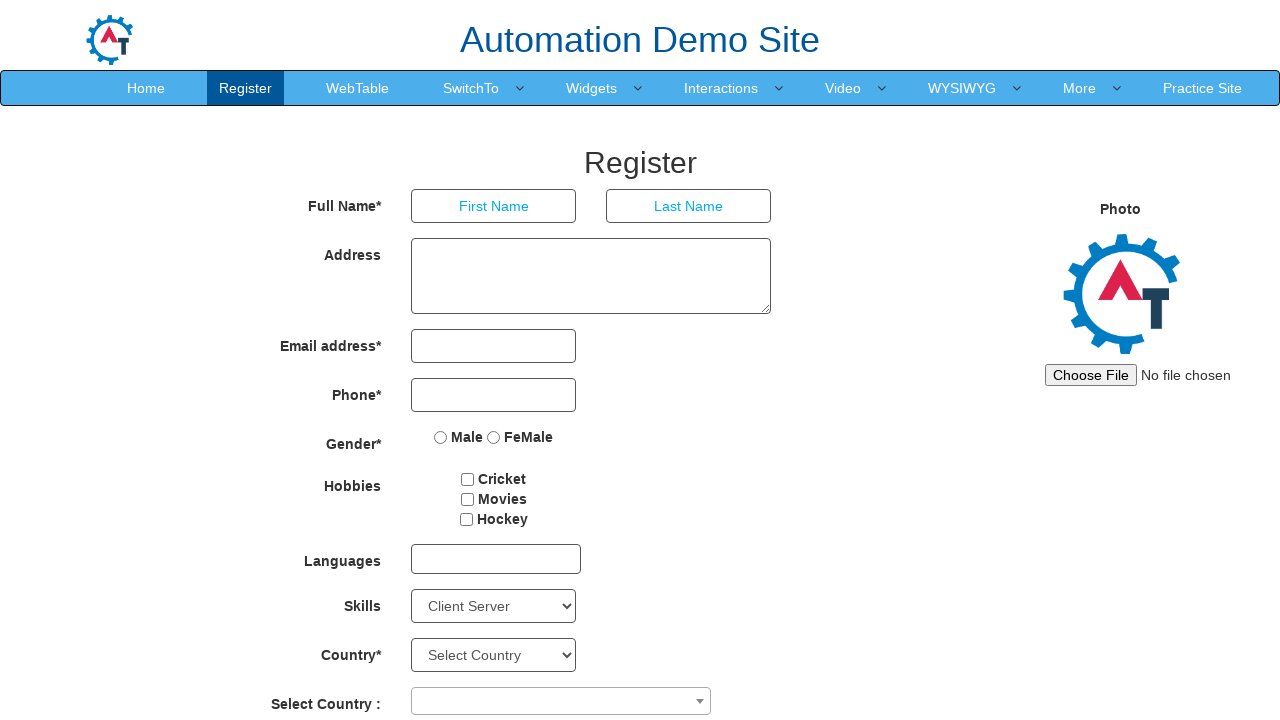

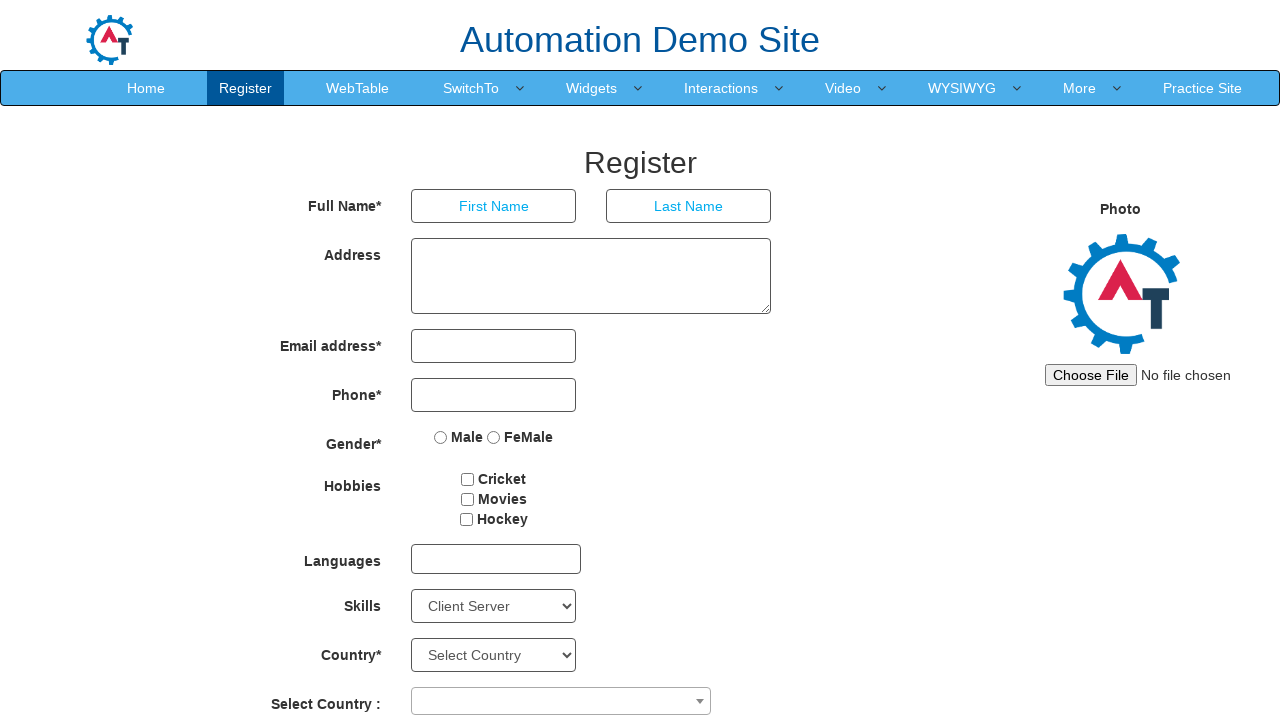